Uses JavaScript execution to fill the first name field on a form with the value "John"

Starting URL: https://formy-project.herokuapp.com/form

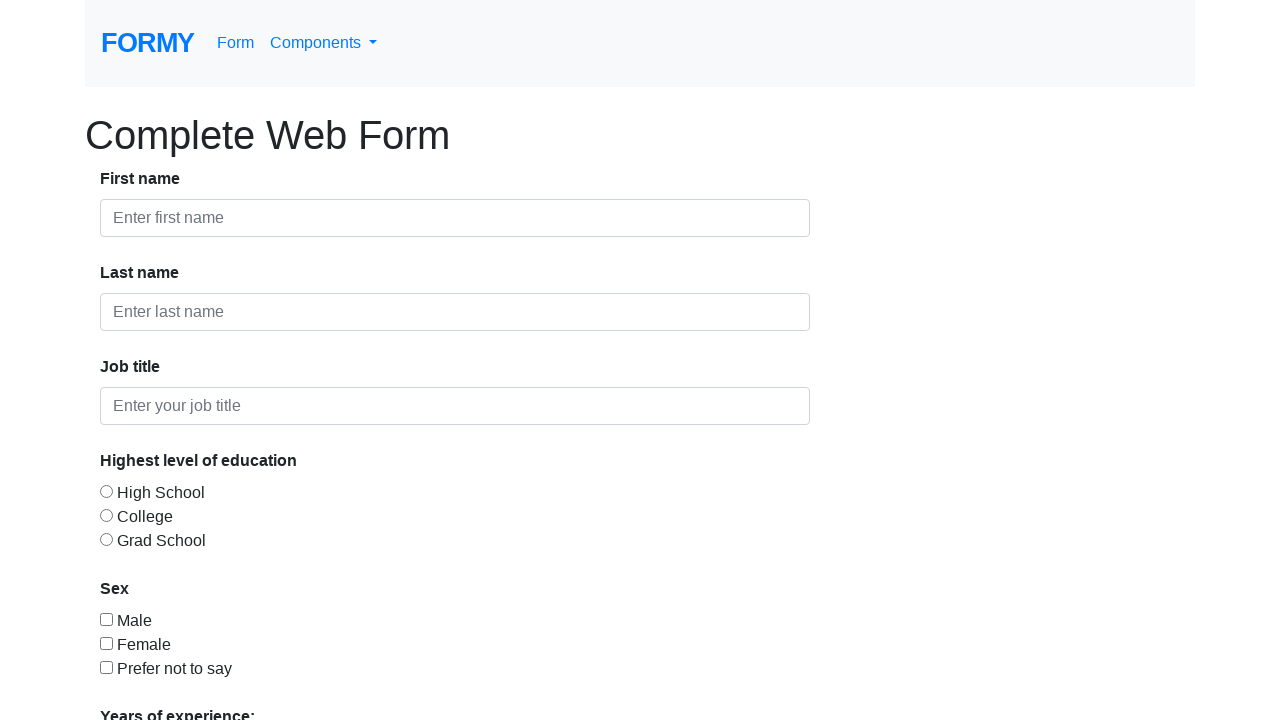

Used JavaScript to fill first name field with 'John'
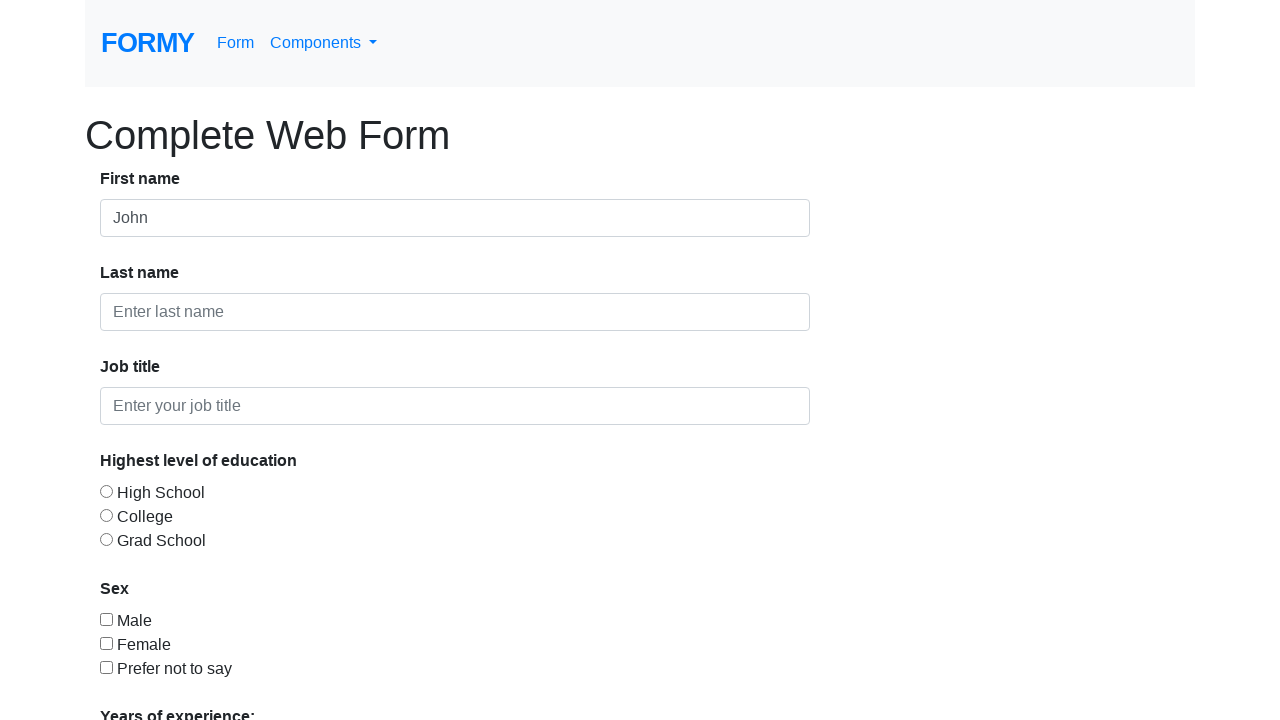

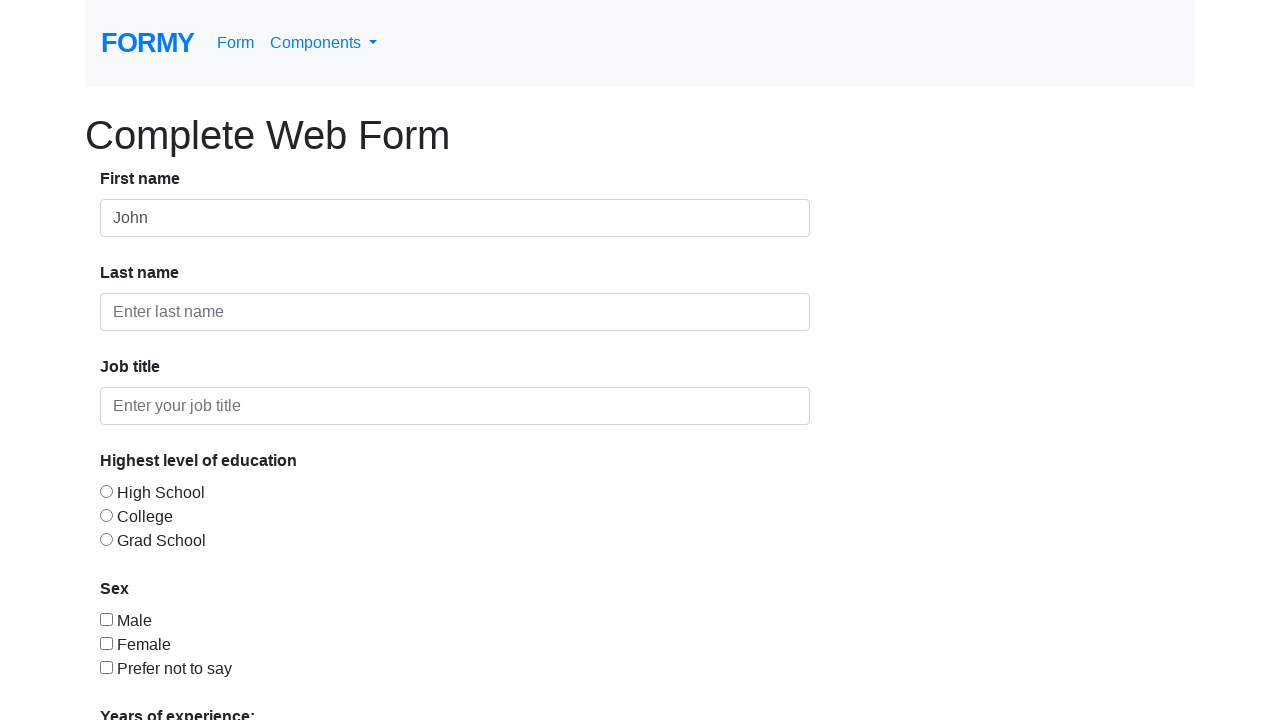